Tests W3Schools JavaScript prompt example by switching to iframe, triggering a prompt alert, entering text, and verifying the text appears on the page

Starting URL: https://www.w3schools.com/jsref/tryit.asp?filename=tryjsref_prompt

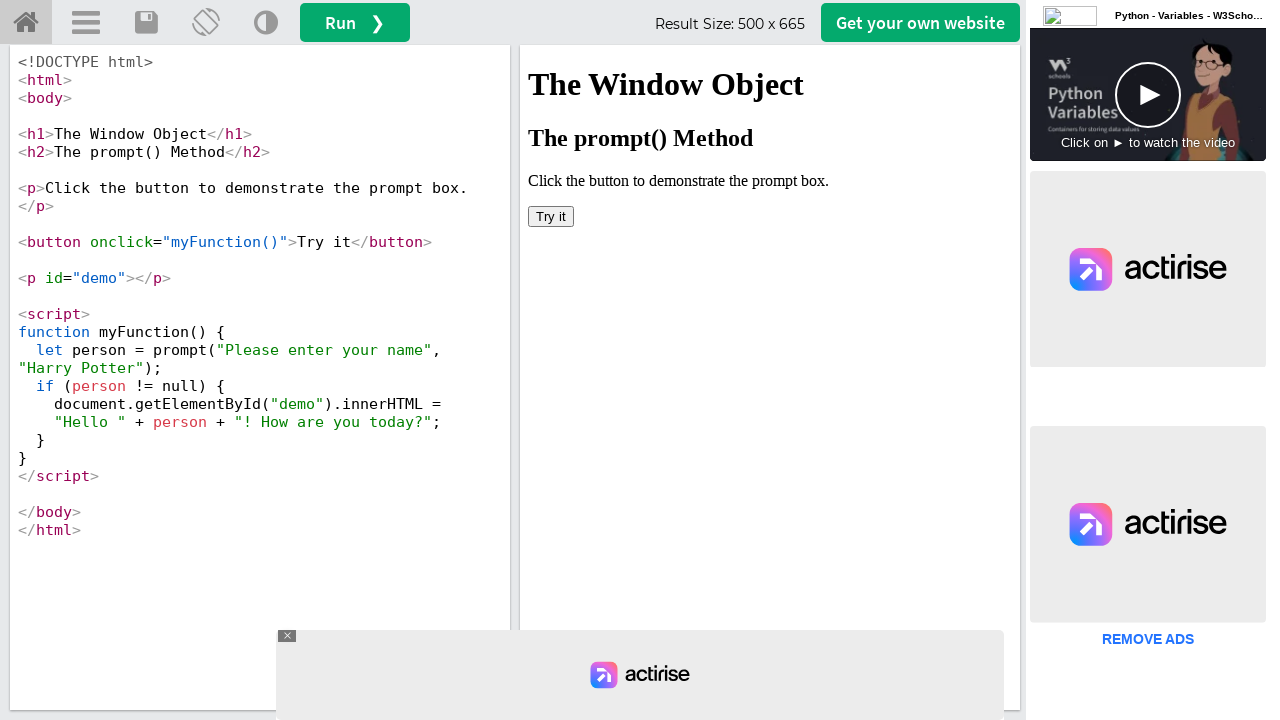

Located iframe containing the JavaScript example
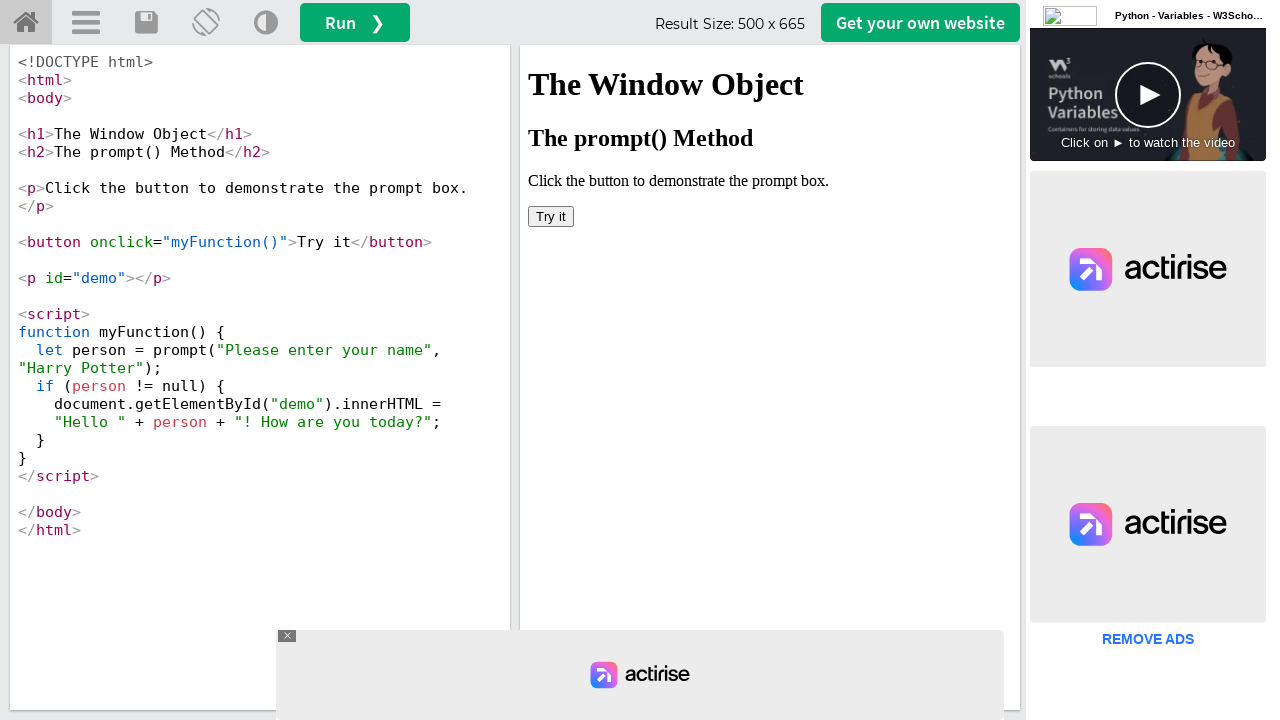

Clicked 'Try it' button to trigger prompt at (551, 216) on iframe[name='iframeResult'] >> internal:control=enter-frame >> button:has-text('
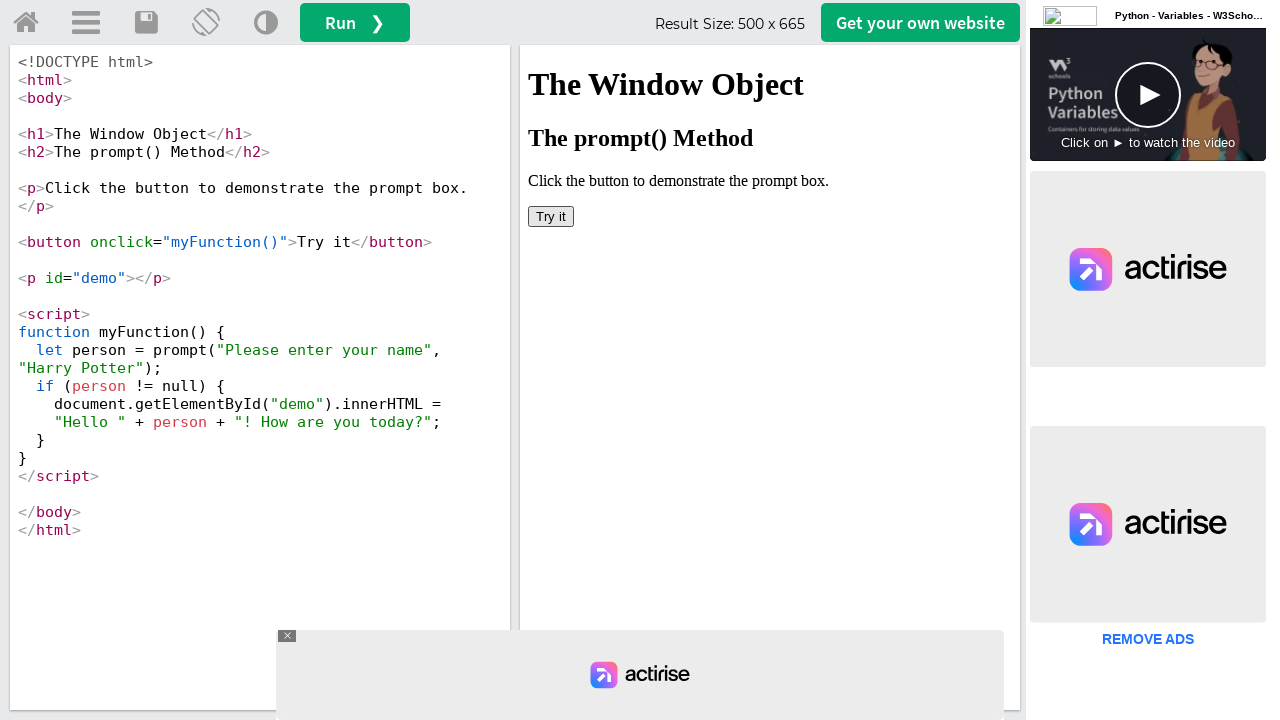

Set up dialog handler to accept prompt with 'John Smith'
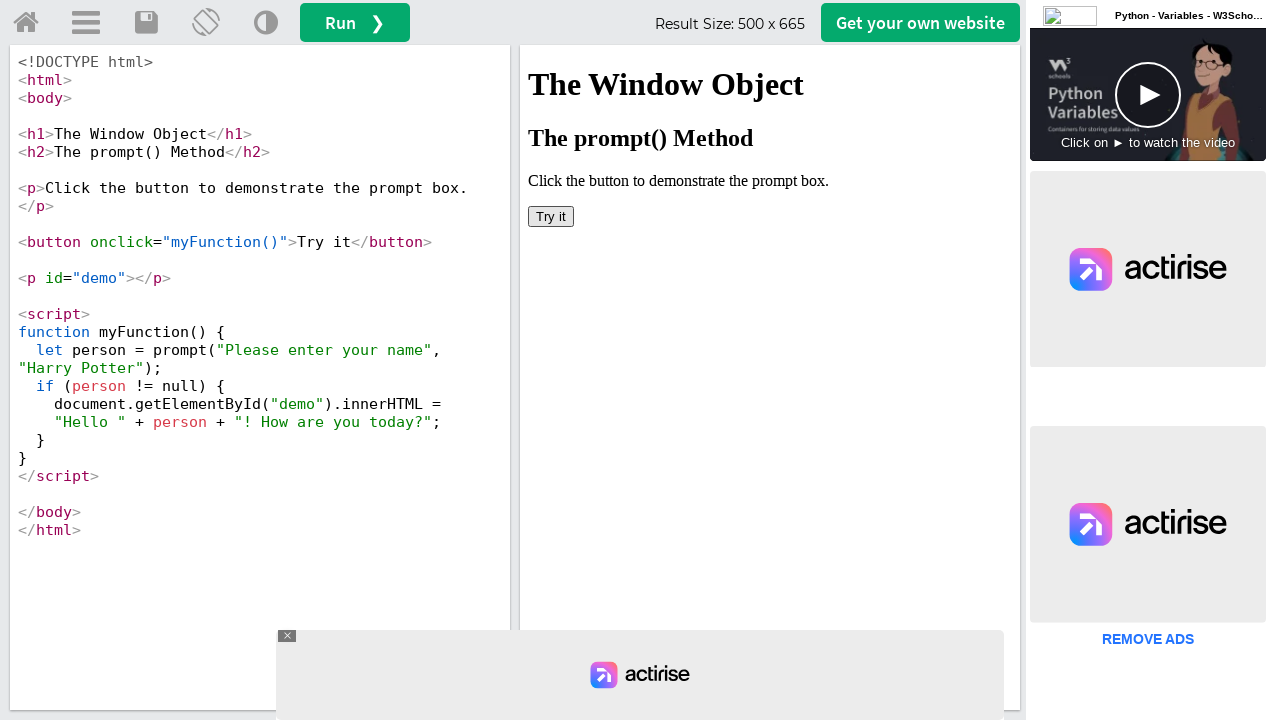

Clicked 'Try it' button again to trigger prompt with handler active at (551, 216) on iframe[name='iframeResult'] >> internal:control=enter-frame >> button:has-text('
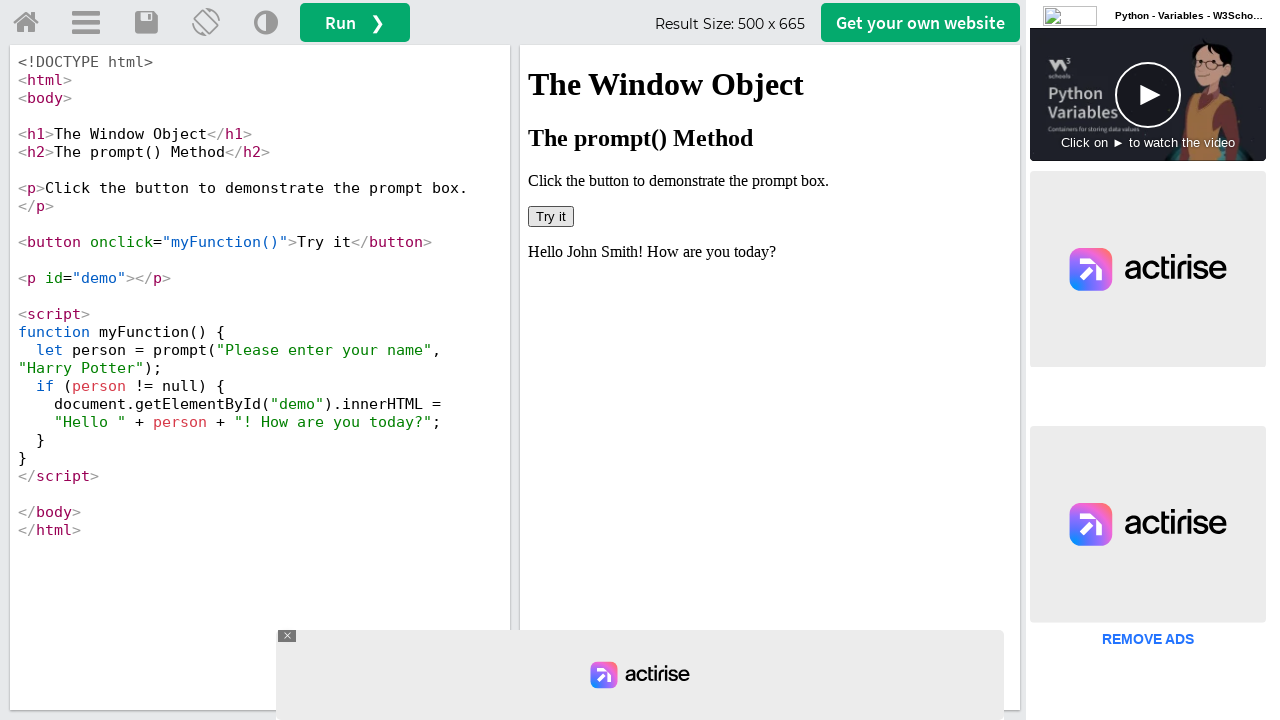

Retrieved demo text: 'Hello John Smith! How are you today?'
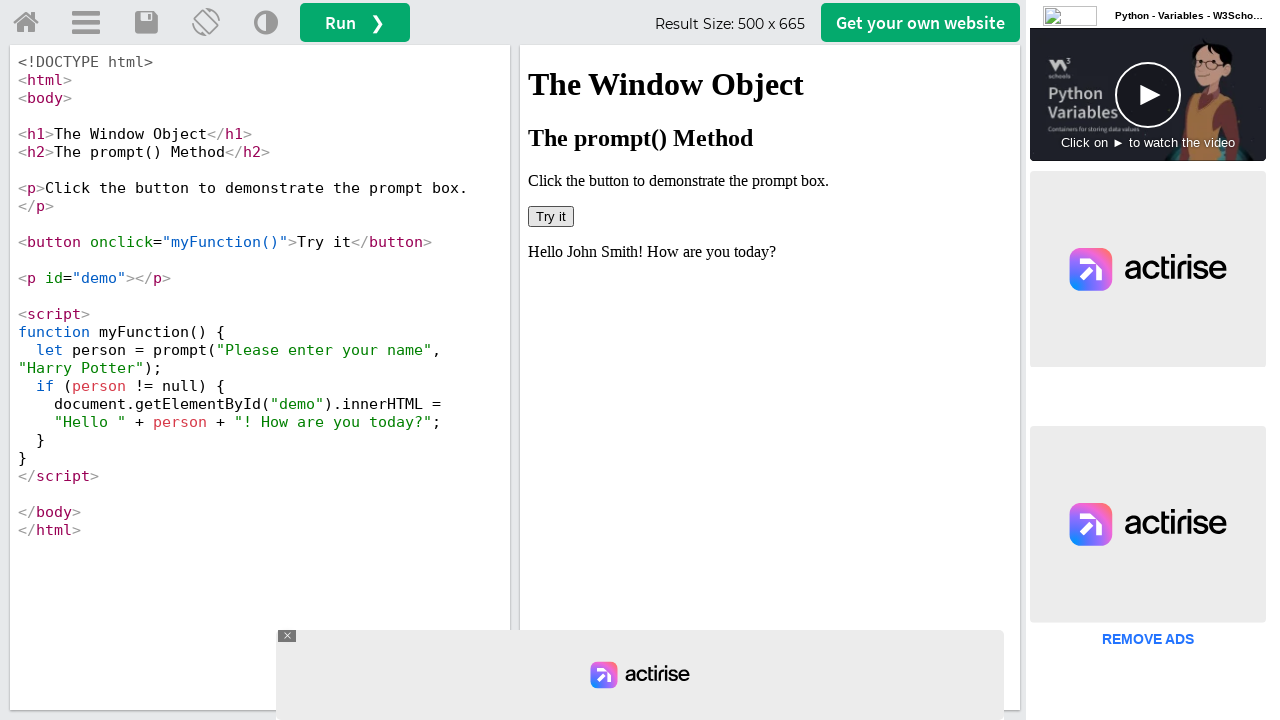

Printed demo text to console
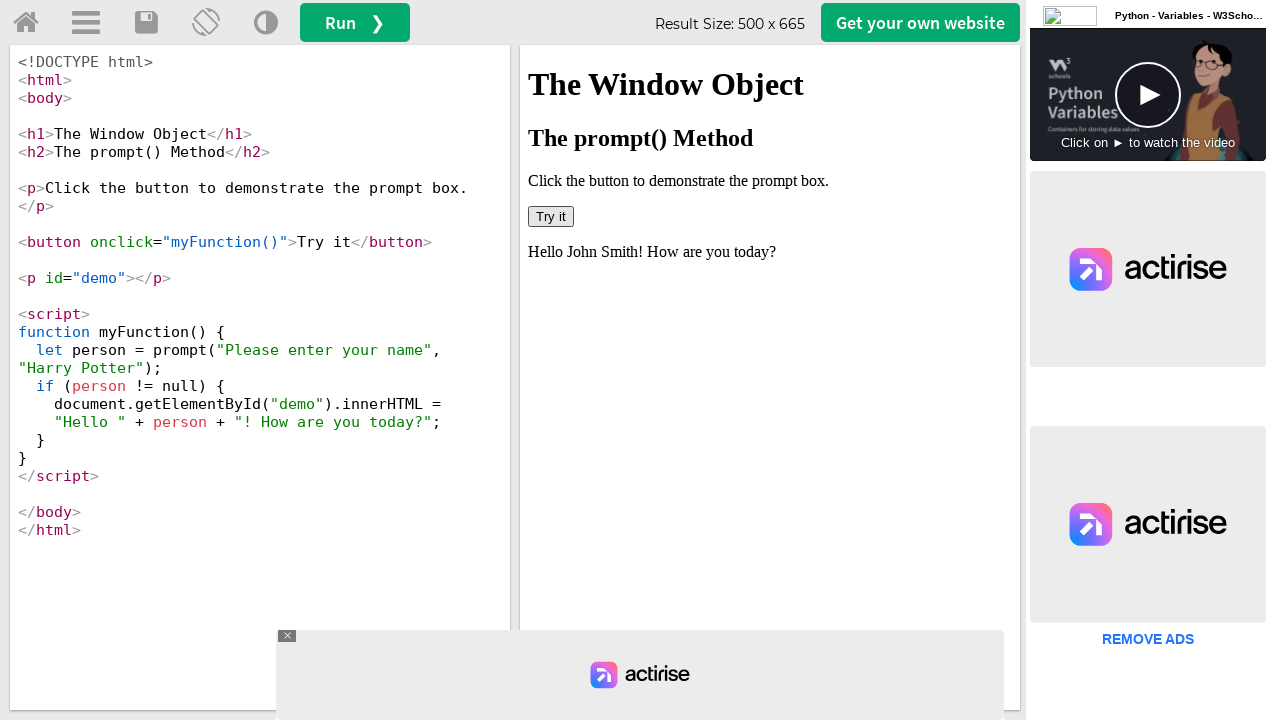

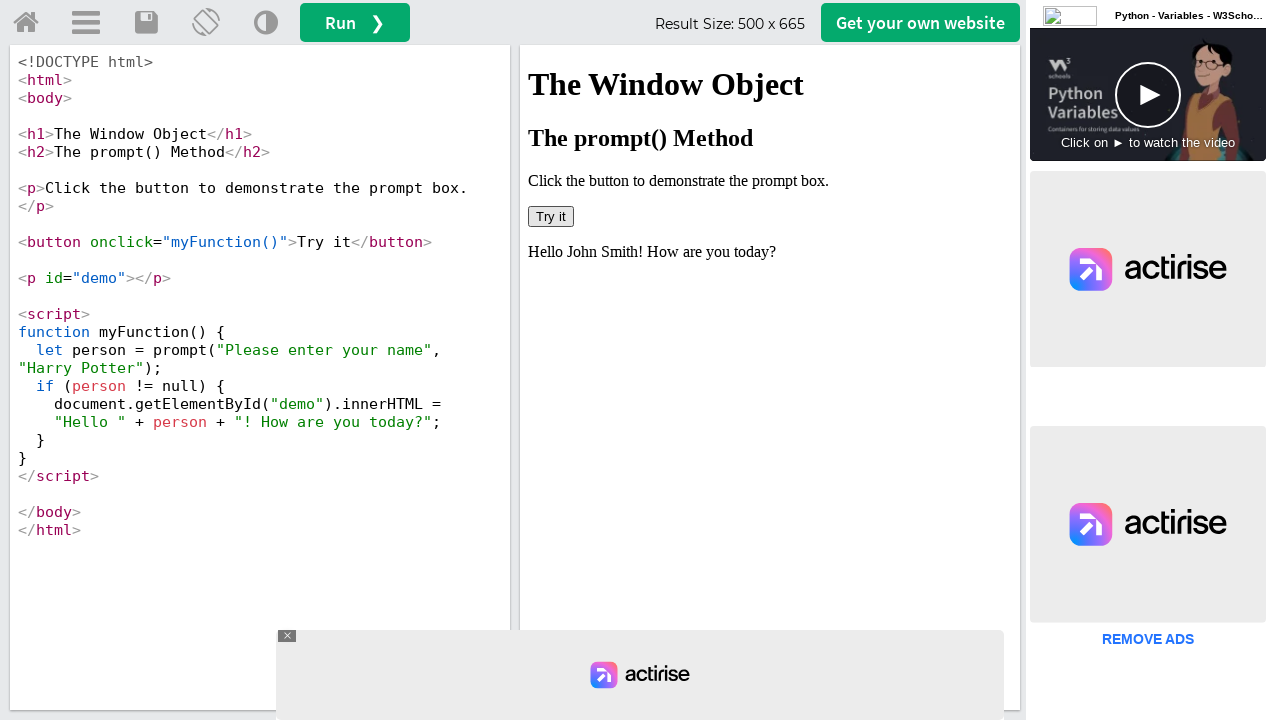